Tests jQuery UI checkbox radio functionality by navigating to the demo page, switching to an iframe, selecting multiple checkbox/radio options, and then navigating back to the main demos page

Starting URL: http://jqueryui.com

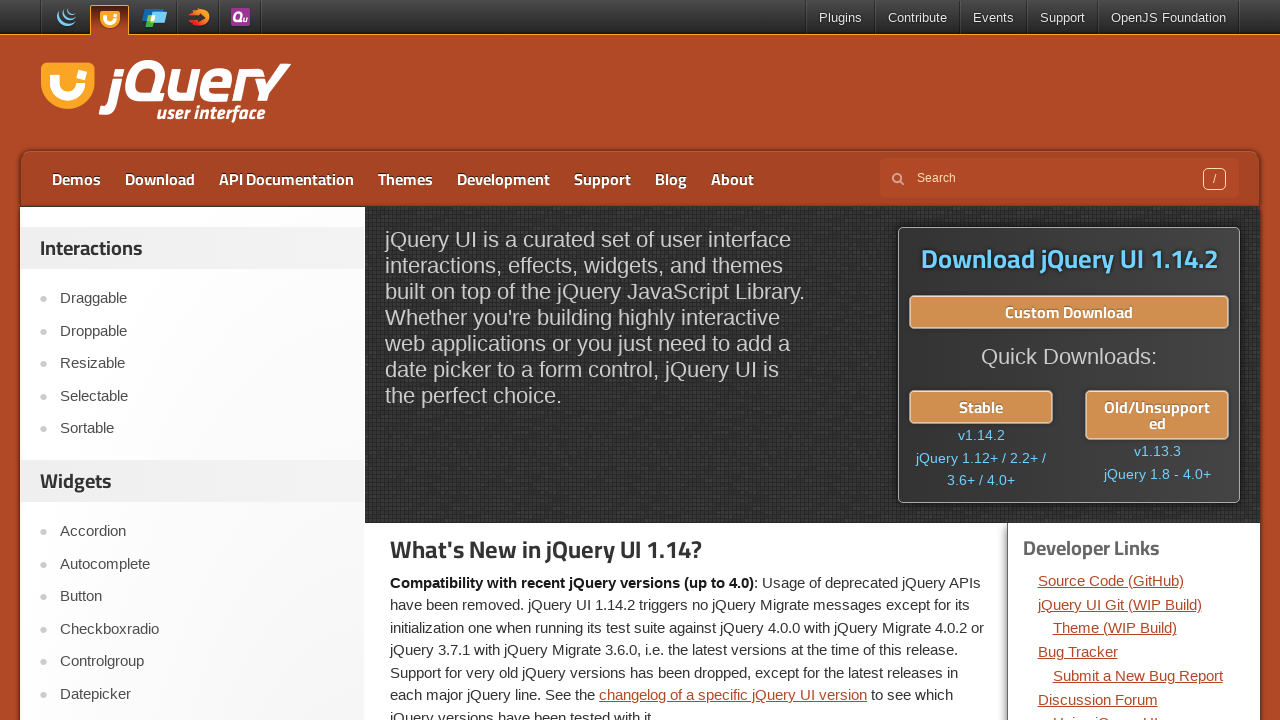

Clicked on Checkboxradio link at (202, 629) on text=Checkboxradio
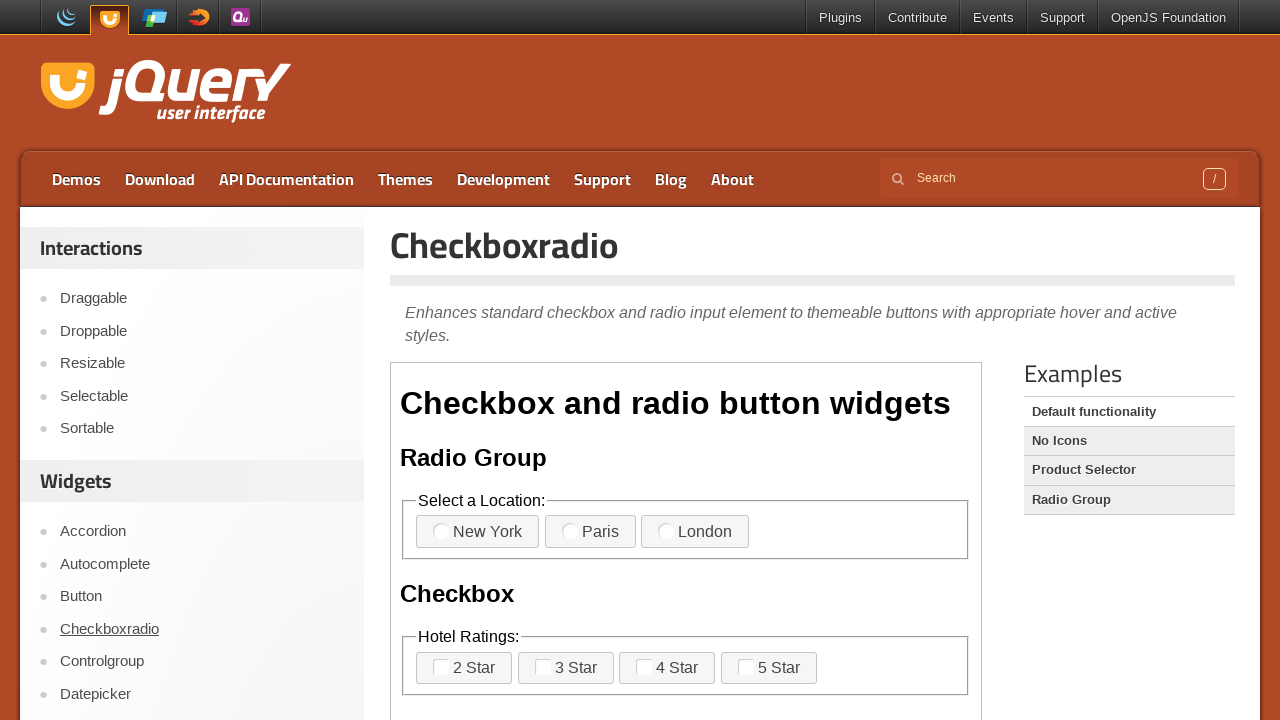

Located the demo iframe
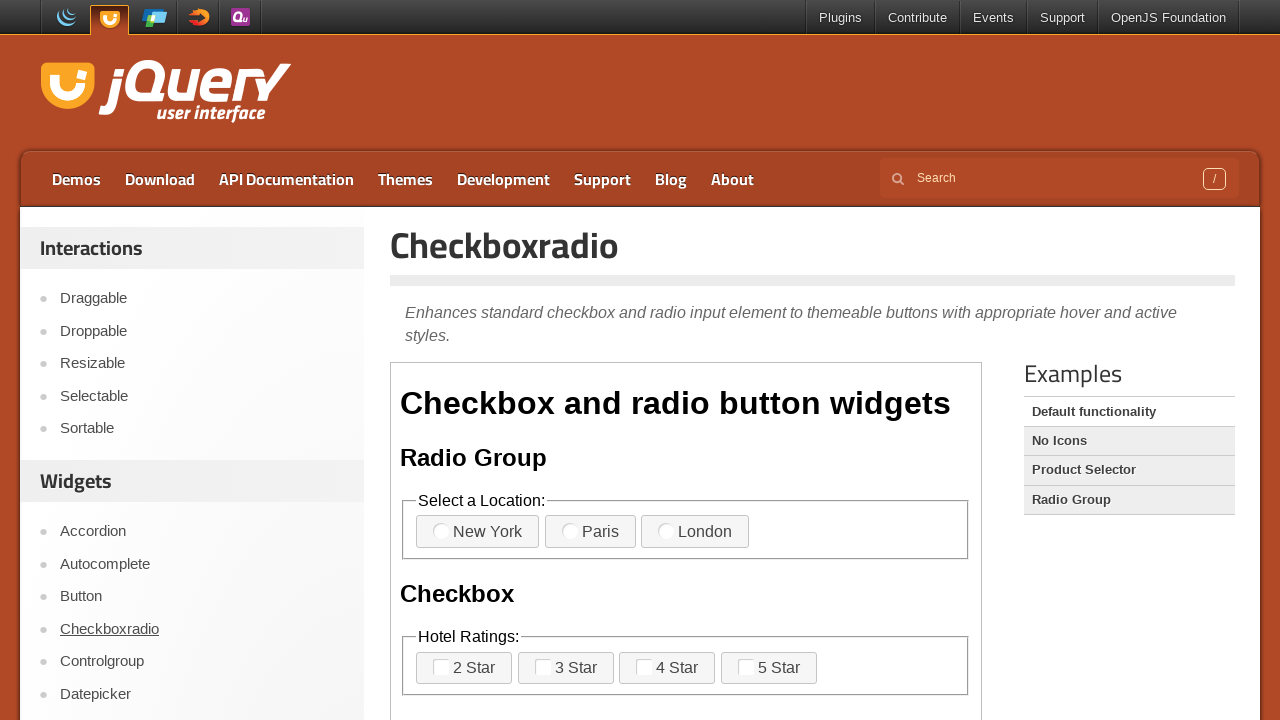

Clicked checkbox/radio option 2 using XPath at (570, 531) on iframe >> nth=0 >> internal:control=enter-frame >> xpath=(//*[@class='ui-checkbo
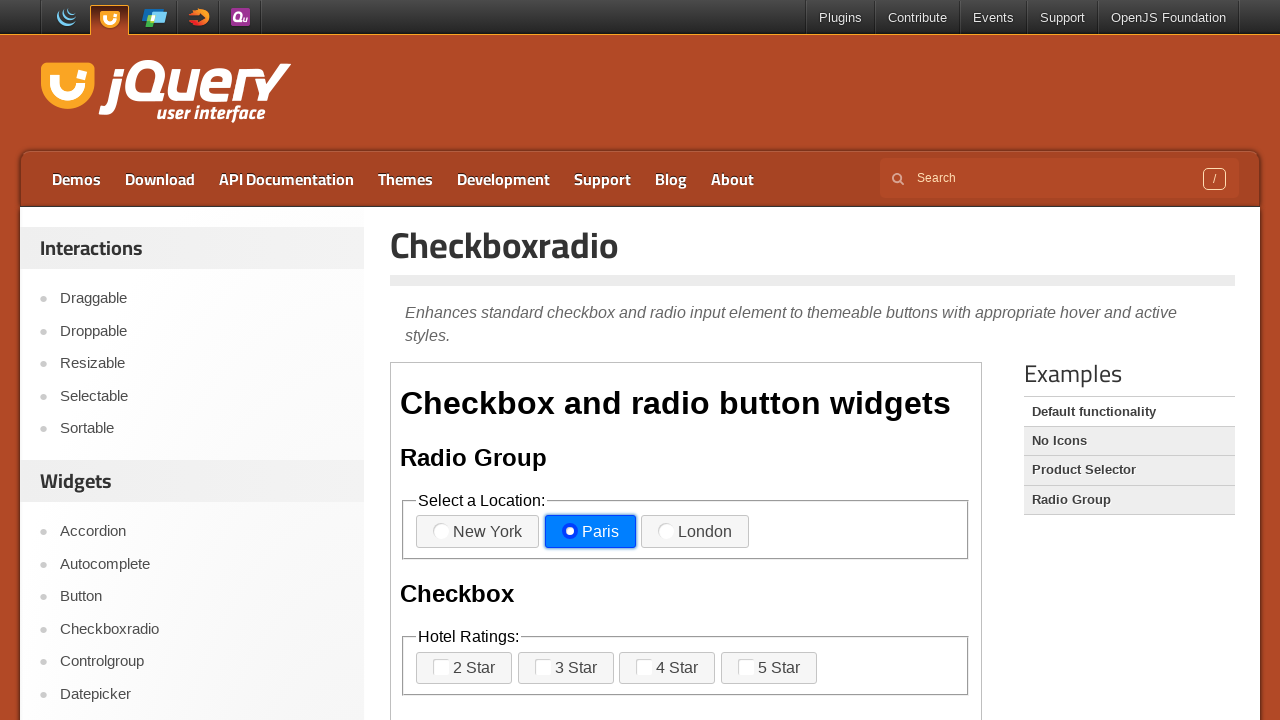

Clicked checkbox/radio option 7 using XPath at (746, 667) on iframe >> nth=0 >> internal:control=enter-frame >> xpath=(//*[@class='ui-checkbo
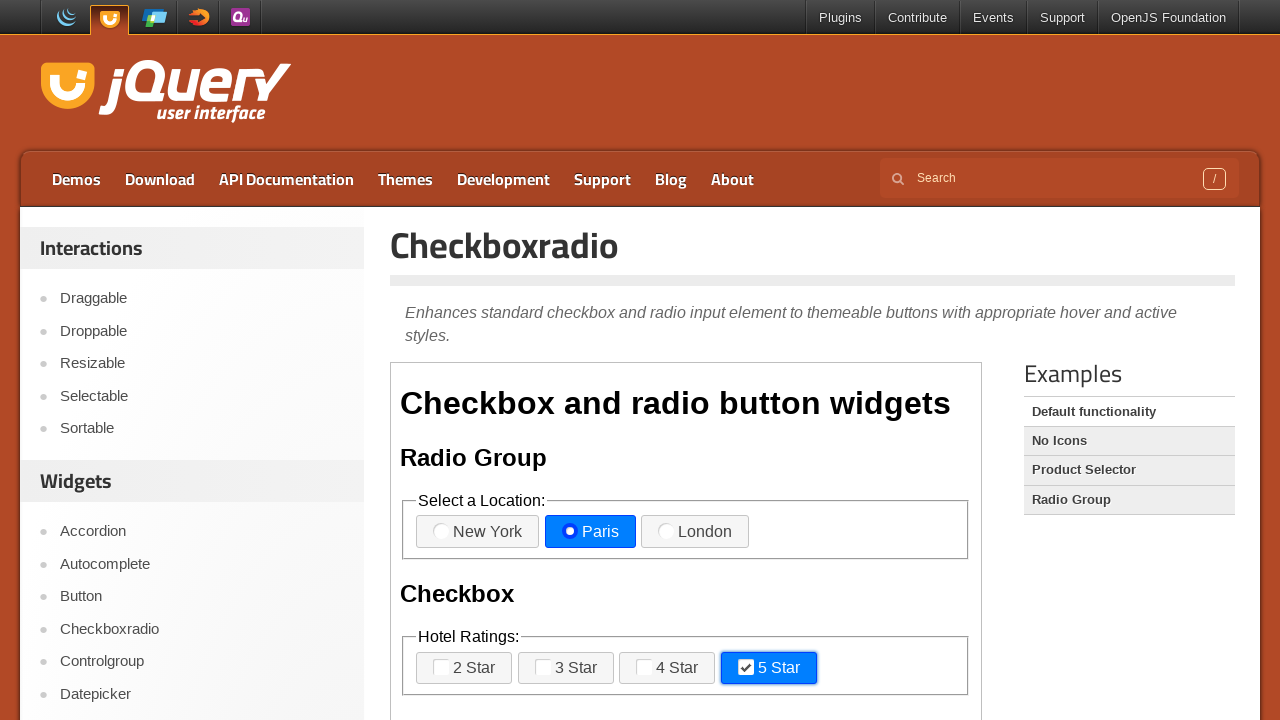

Clicked checkbox/radio option 10 using XPath at (686, 360) on iframe >> nth=0 >> internal:control=enter-frame >> xpath=(//*[@class='ui-checkbo
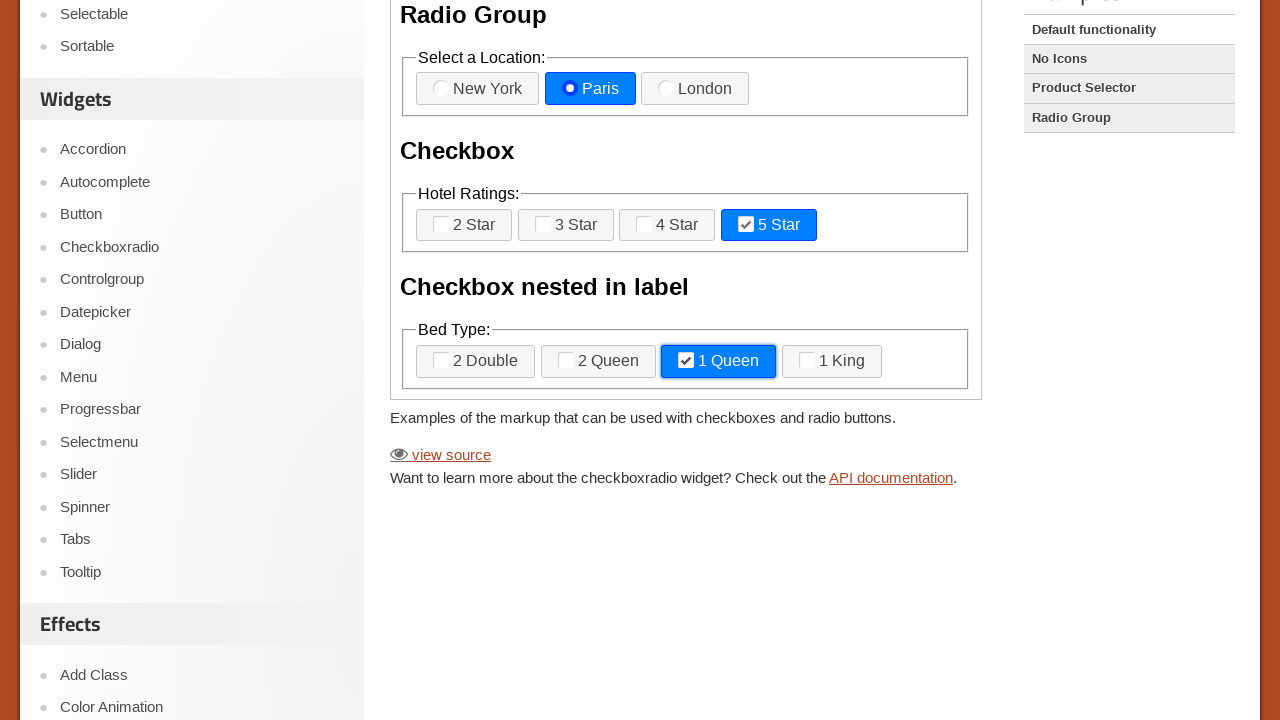

Clicked on Demos link to navigate back to main demos page at (76, 179) on text=Demos
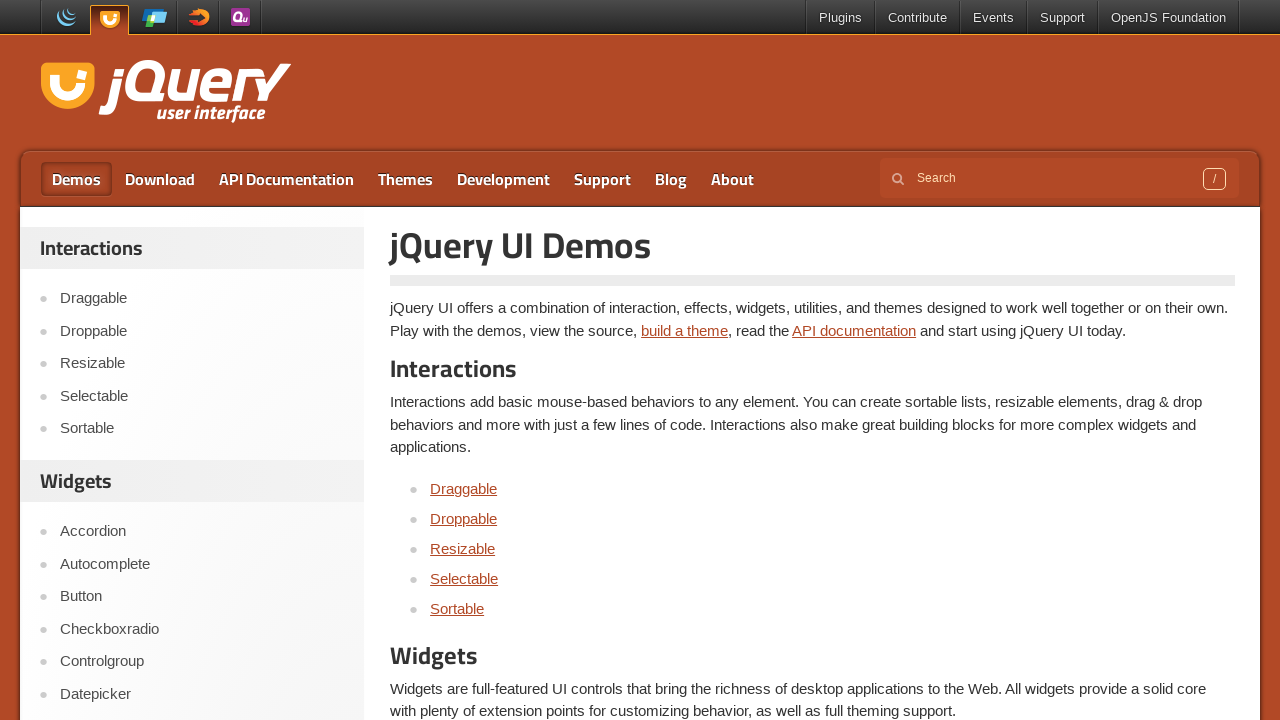

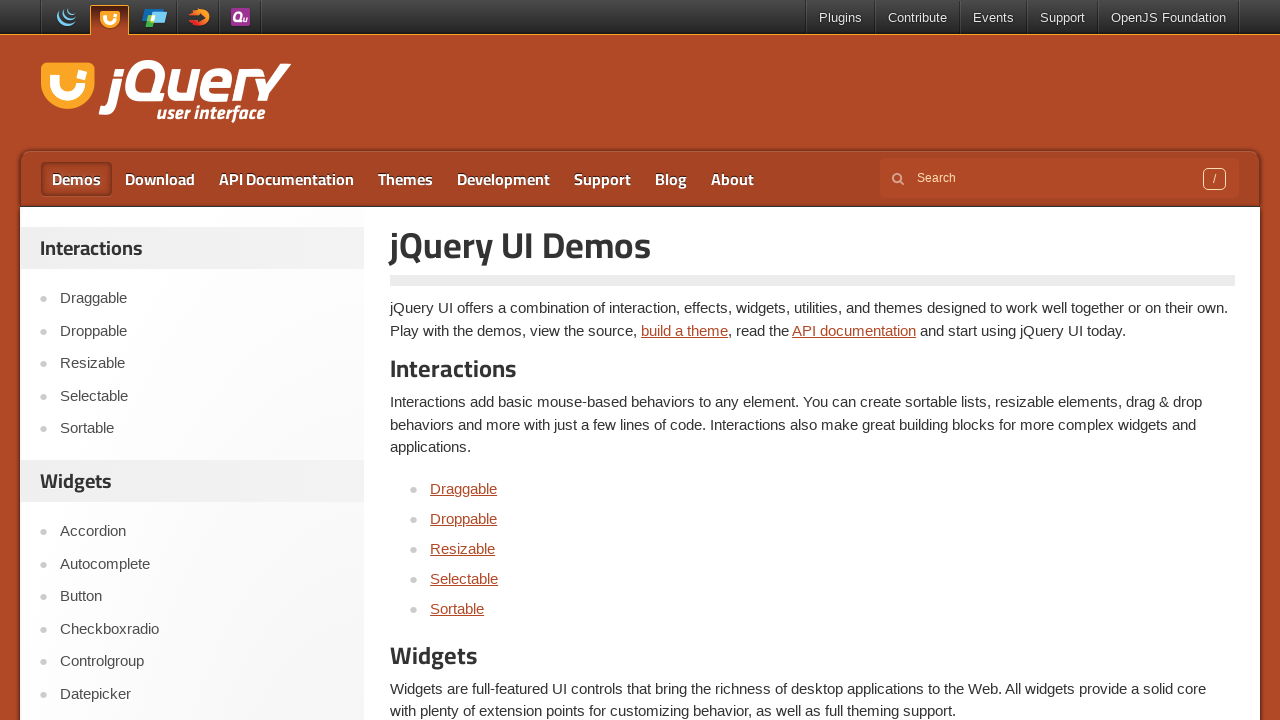